Tests a registration form by filling in three required input fields and submitting, then verifying the success message appears.

Starting URL: http://suninjuly.github.io/registration1.html

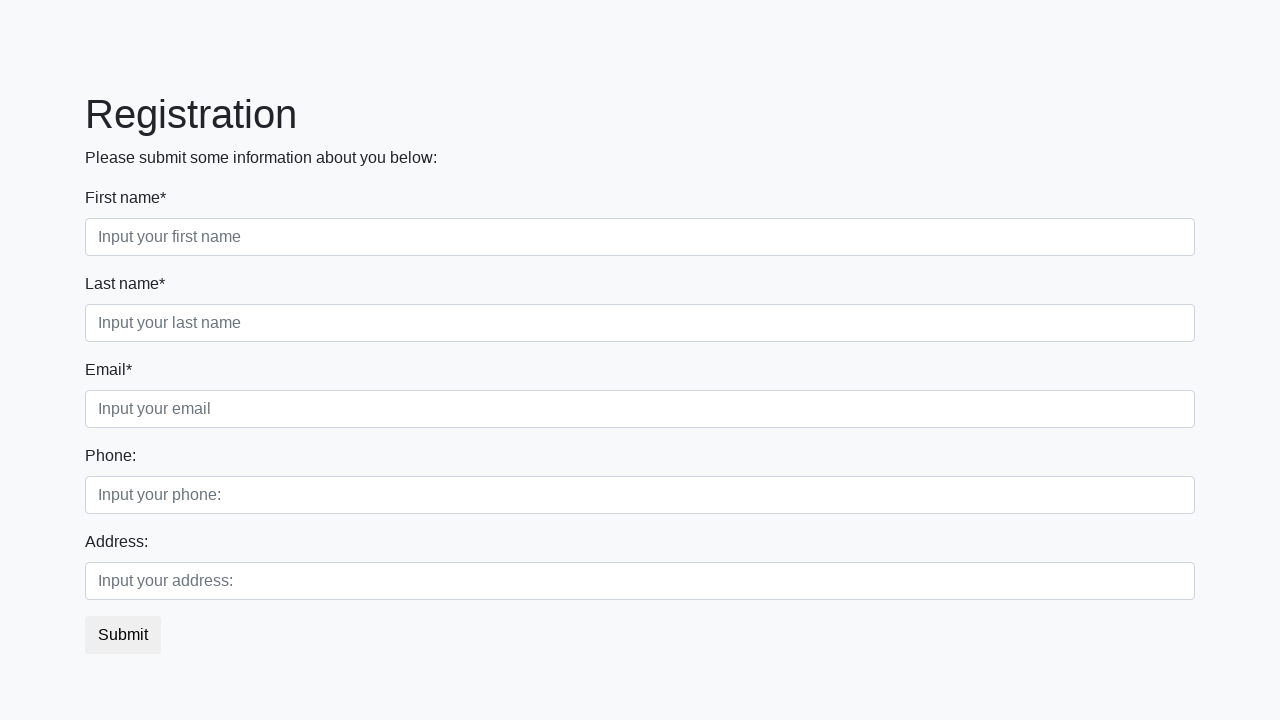

Filled first required input field with 'aaaaaaa' on div.first_block div.first_class input.first
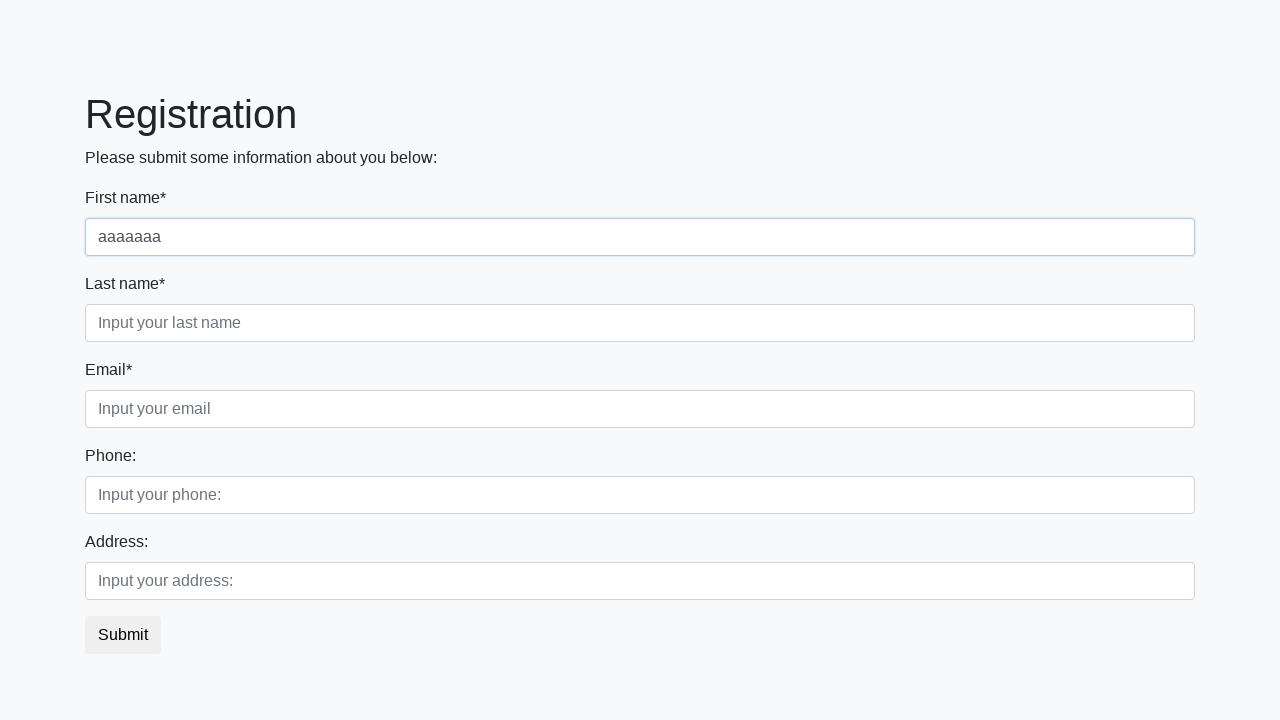

Filled second required input field with 'bbbbbb' on div.first_block div.second_class input.second
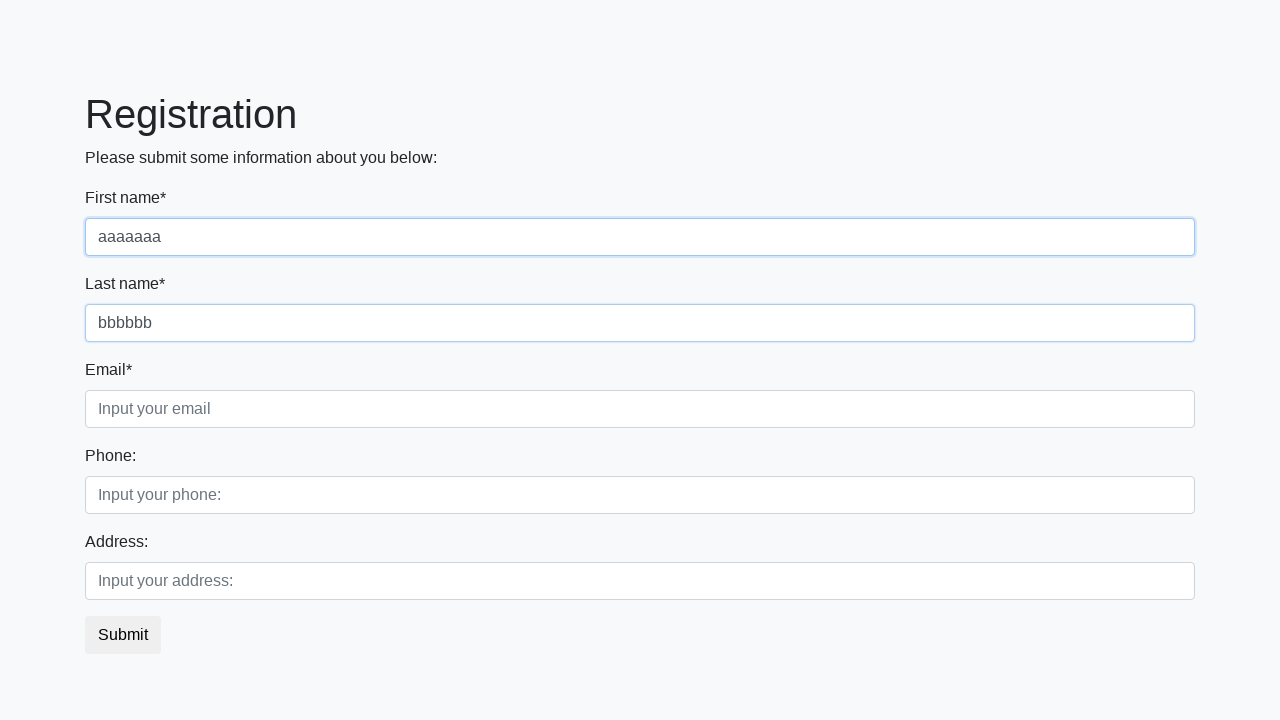

Filled third required input field with 'ccccccc' on div.first_block div.third_class input.third
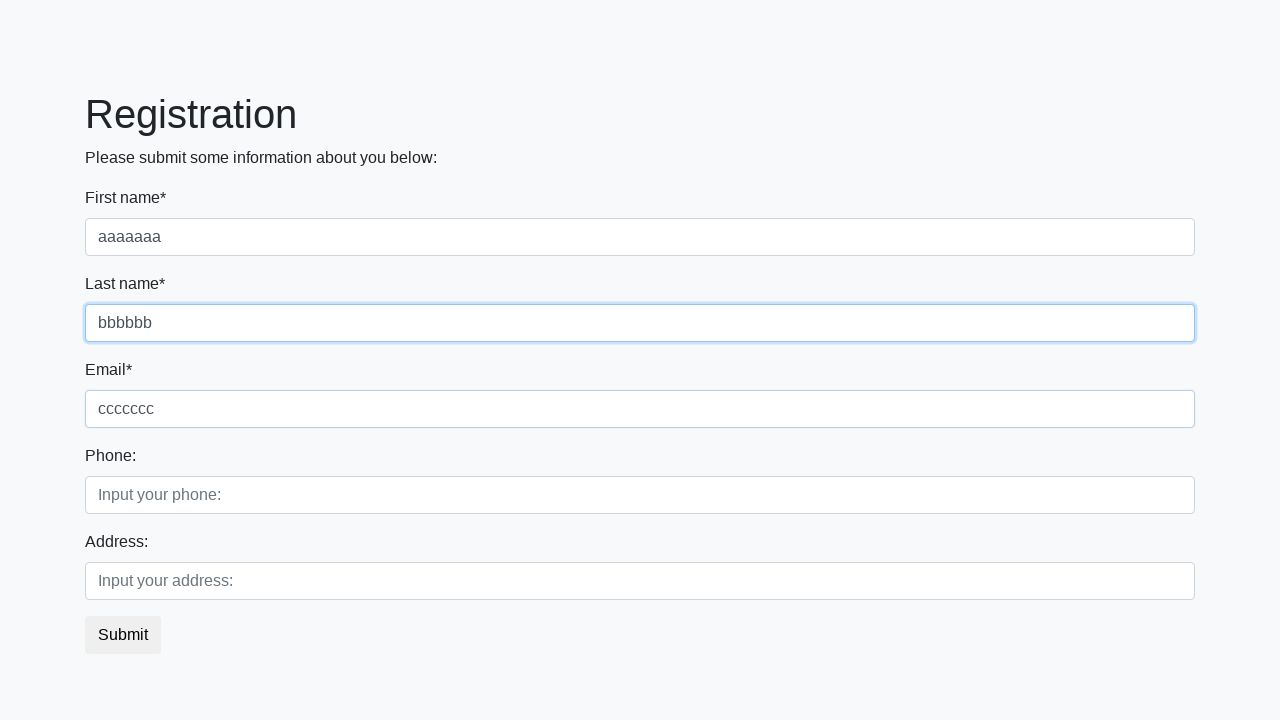

Clicked submit button to complete registration at (123, 635) on button.btn
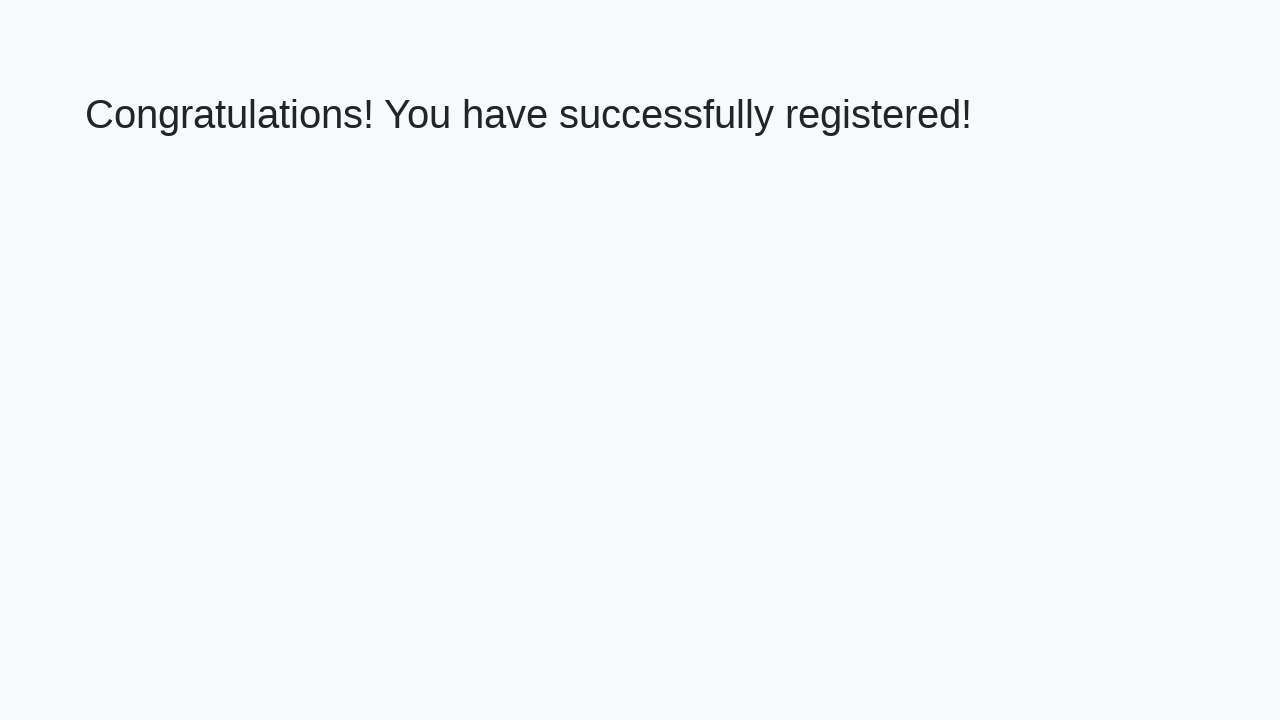

Success message appeared on page
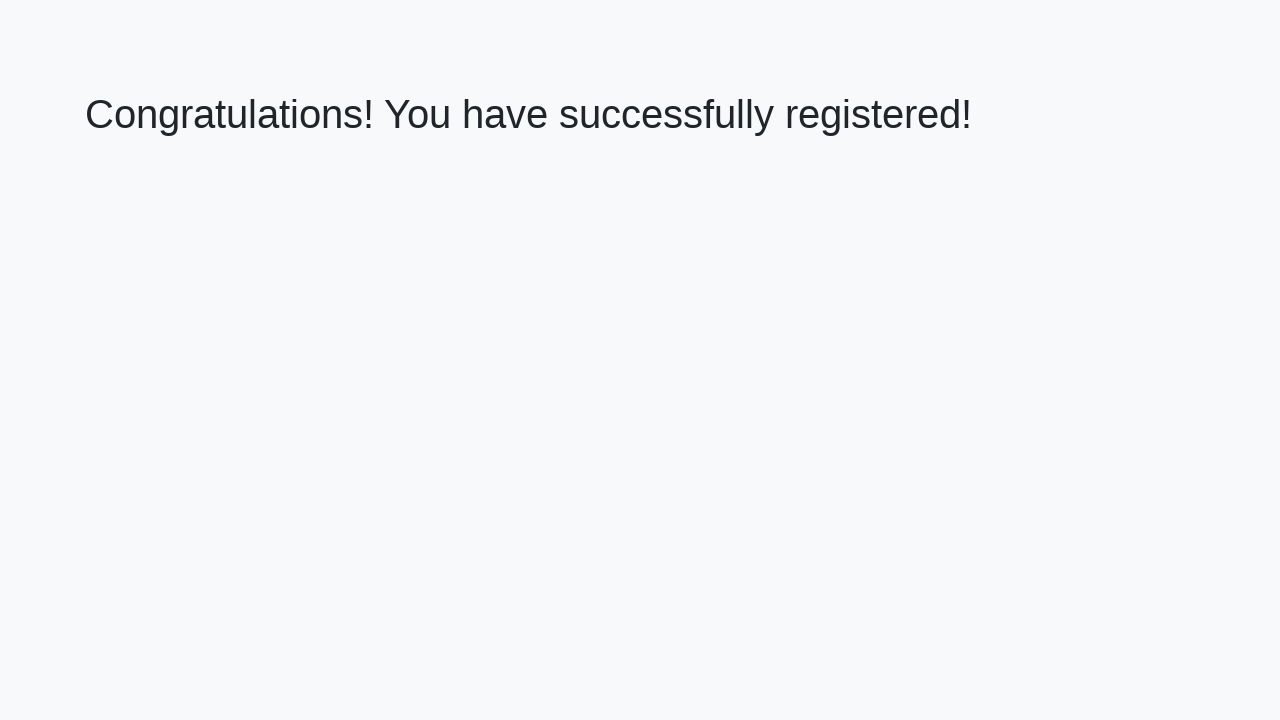

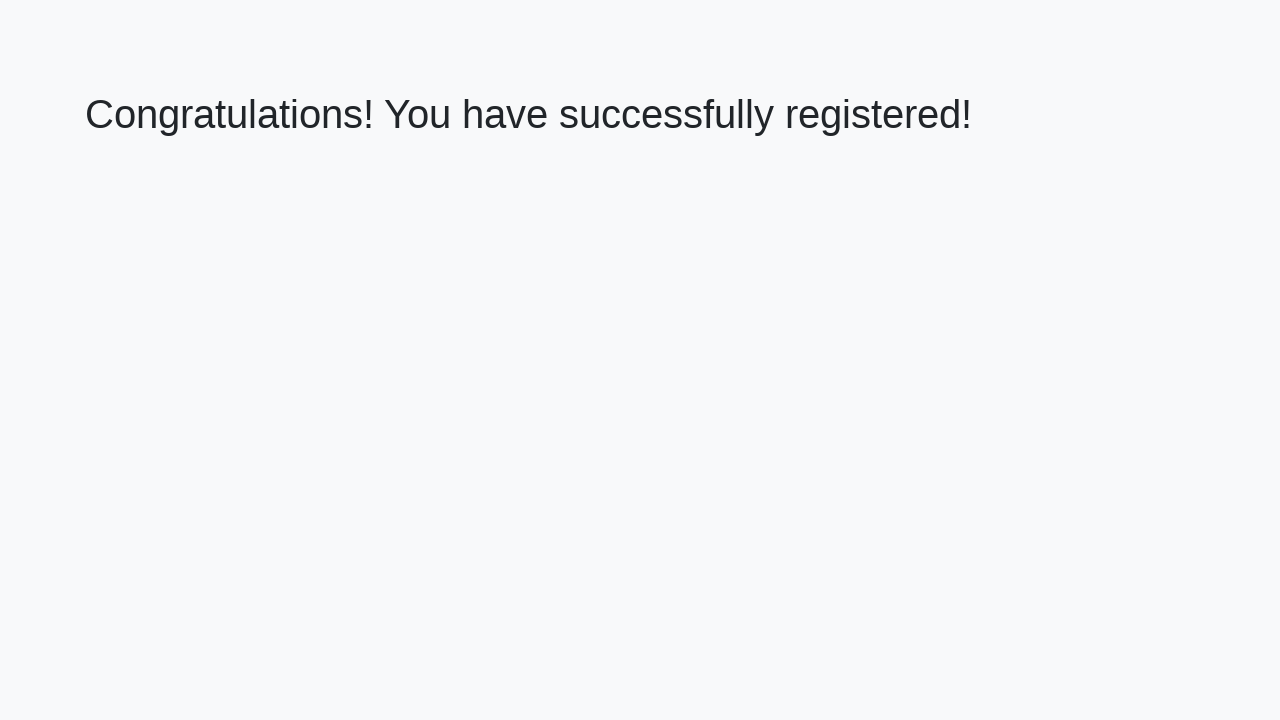